Tests checkbox functionality by selecting a single checkbox, selecting all checkboxes in a group, and then deselecting a specific option

Starting URL: https://syntaxprojects.com/basic-checkbox-demo.php

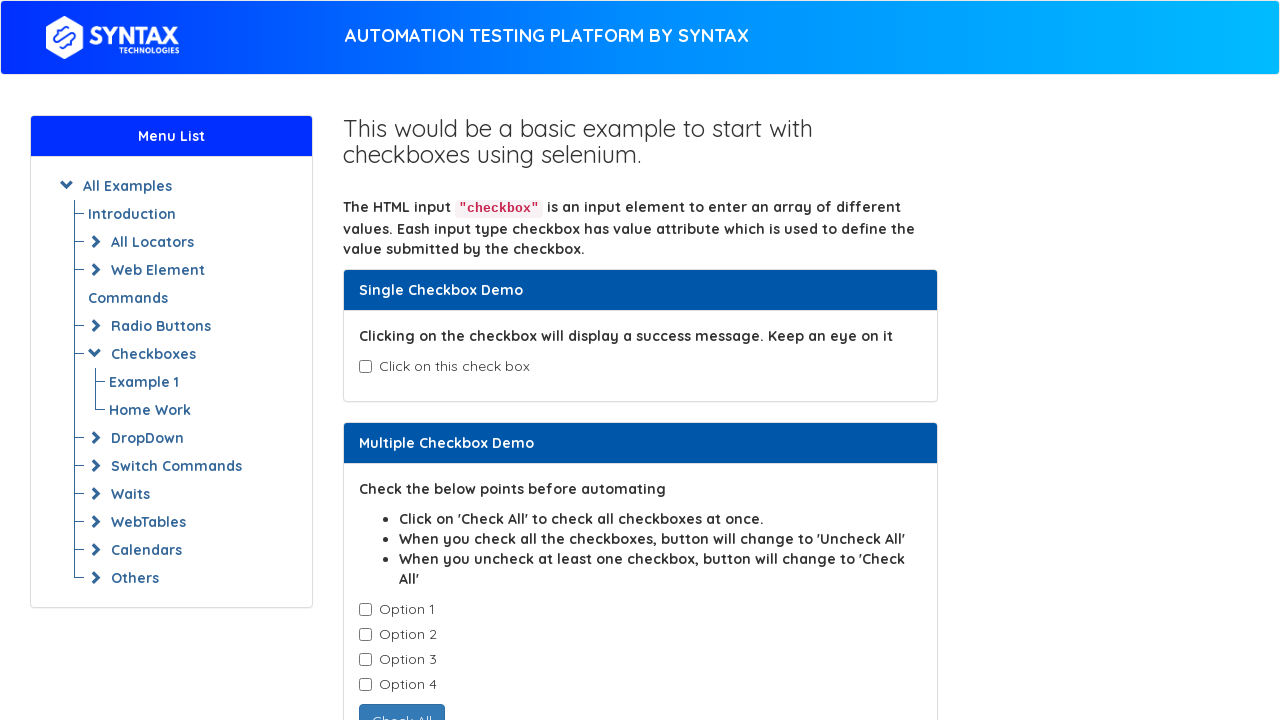

Clicked single checkbox with id 'isAgeSelected' at (365, 367) on input#isAgeSelected
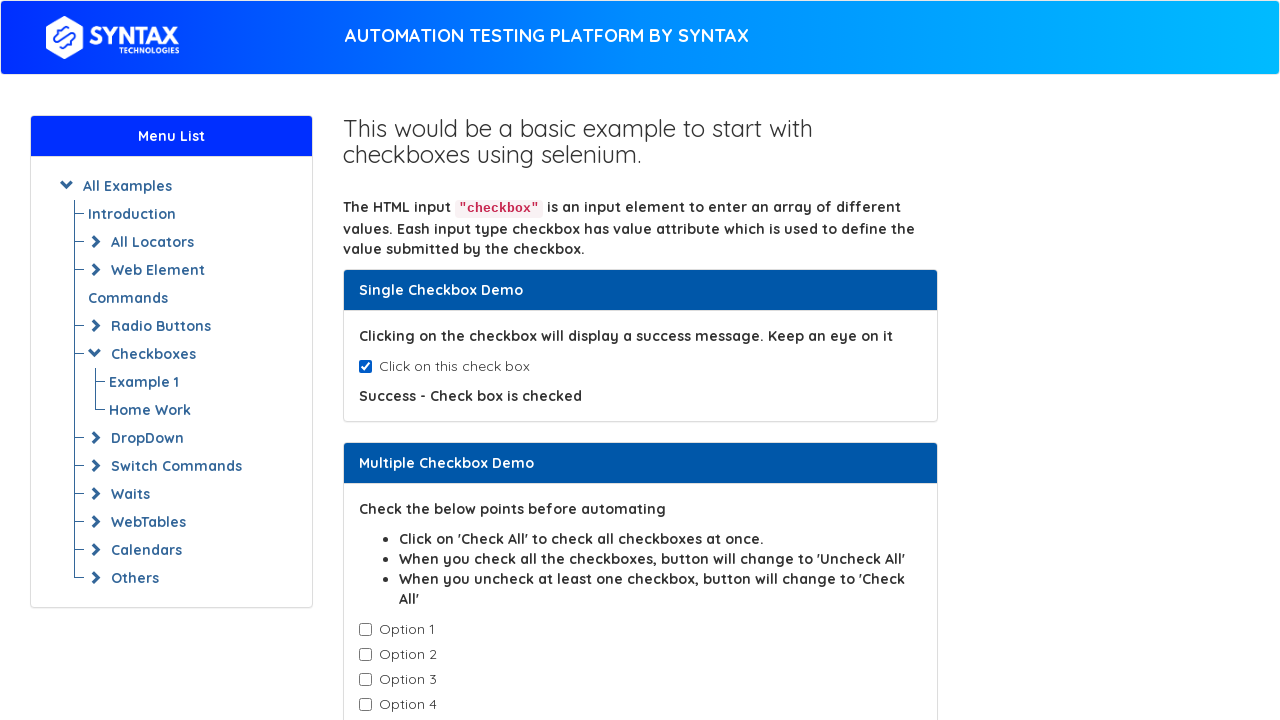

Checked if 'isAgeSelected' checkbox is selected
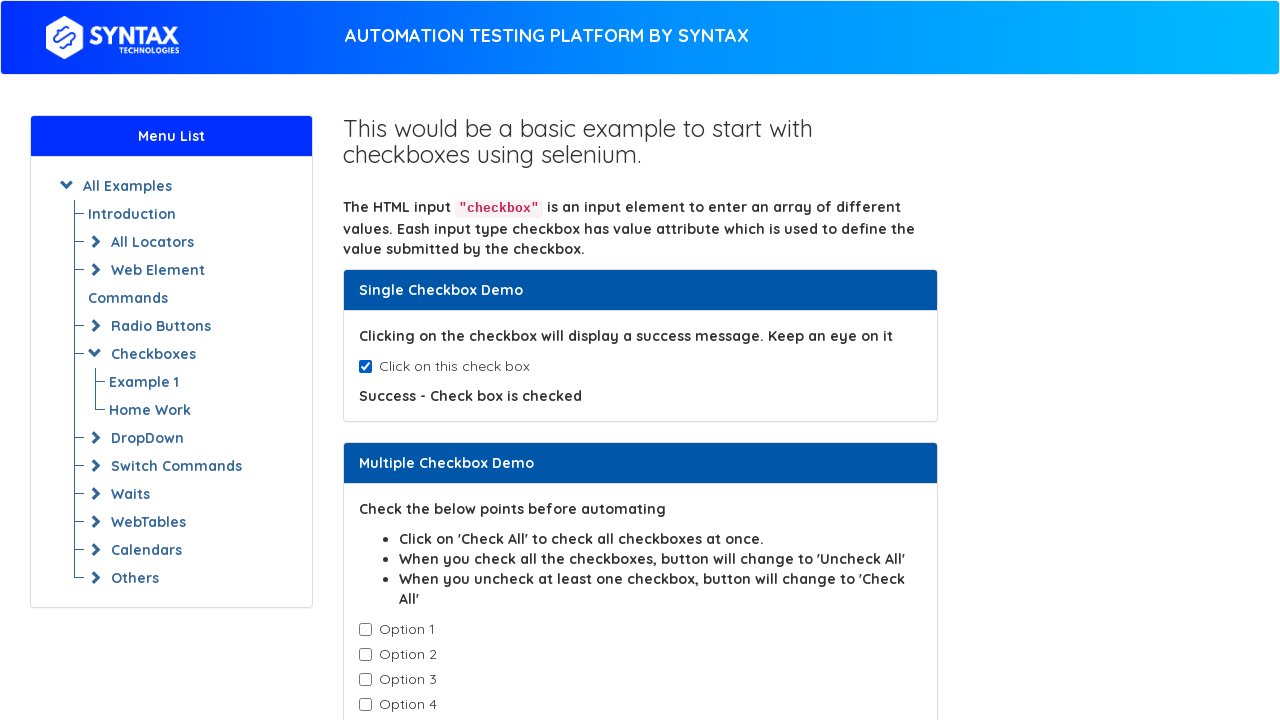

Verified that the checkbox is selected
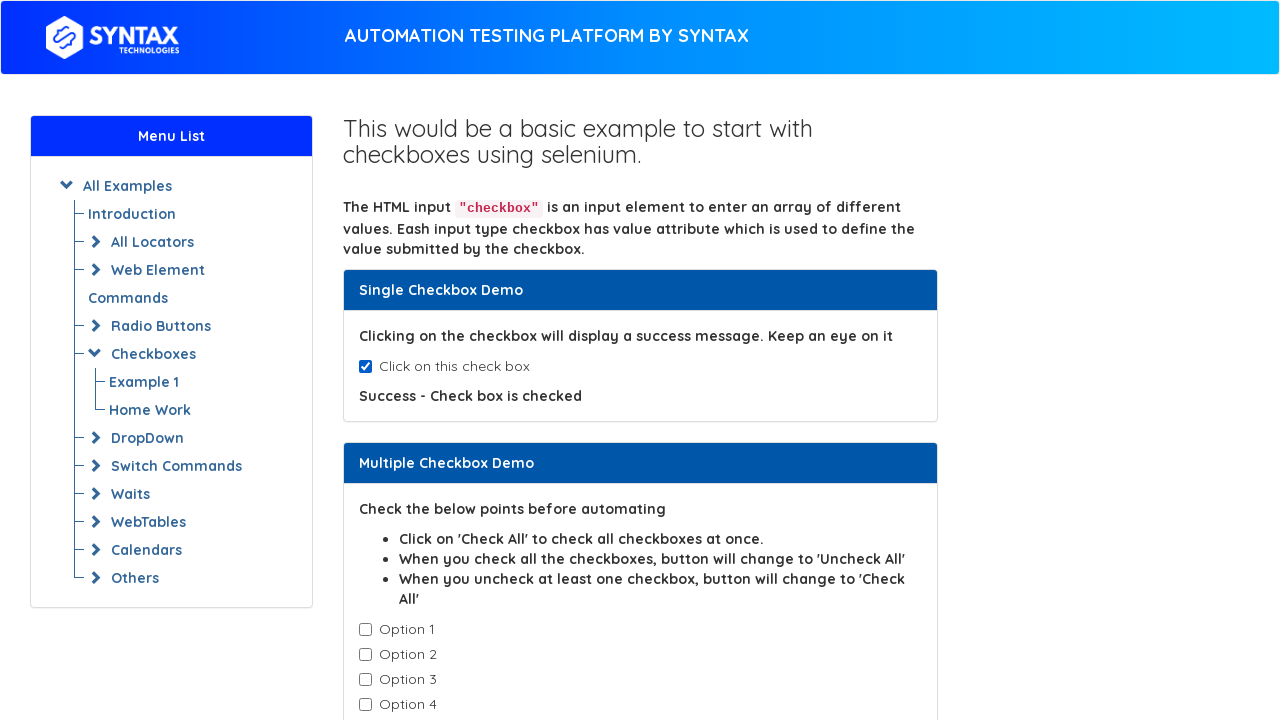

Located all checkboxes with class 'cb1-element'
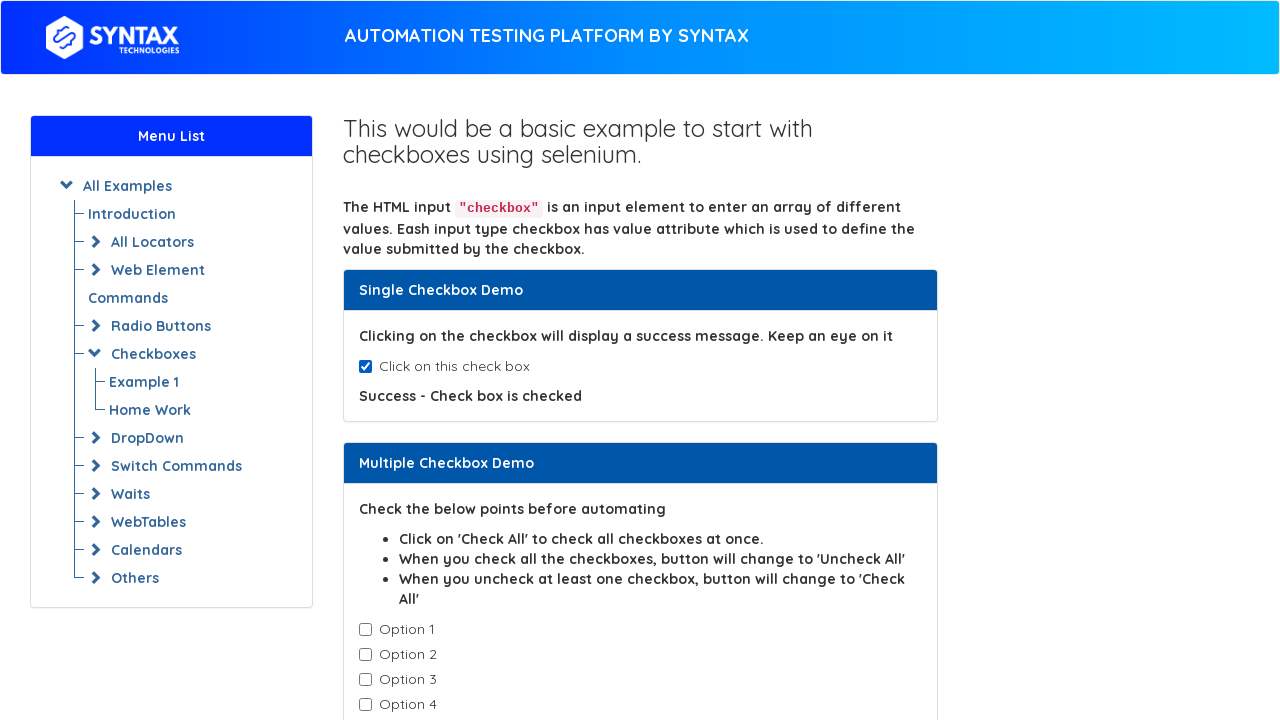

Clicked a checkbox from the 'cb1-element' group at (365, 630) on input.cb1-element >> nth=0
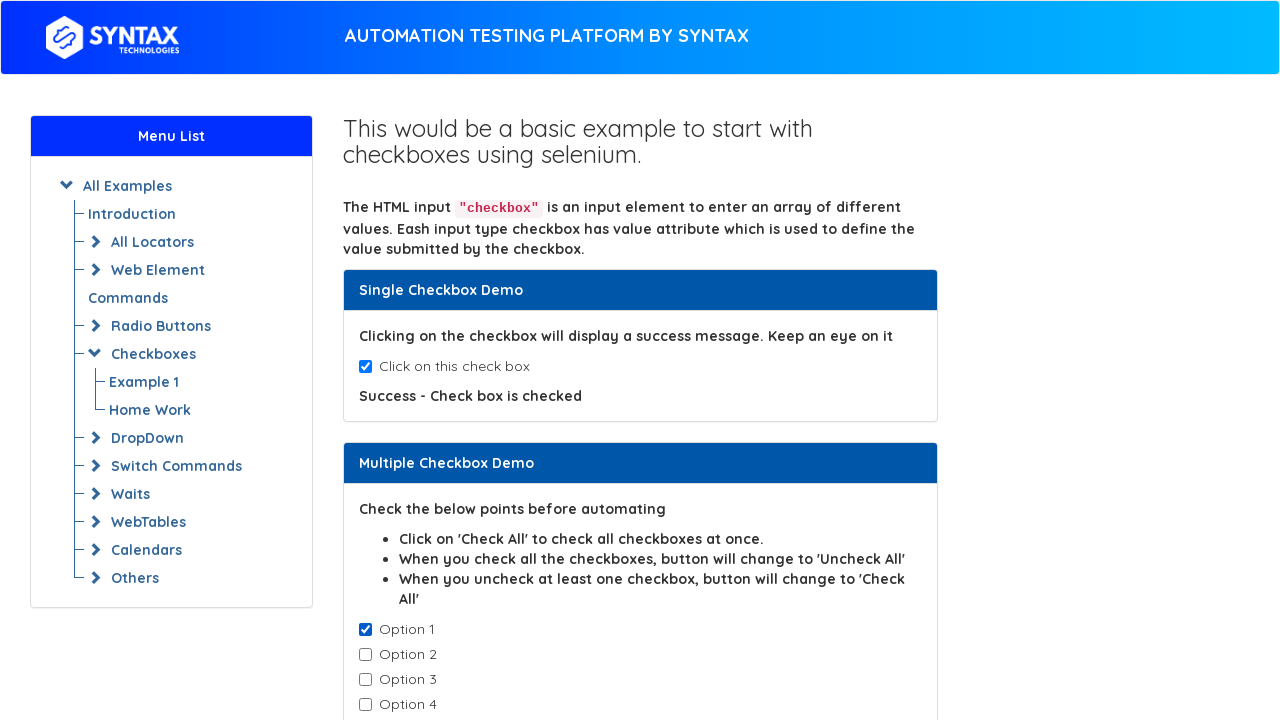

Clicked a checkbox from the 'cb1-element' group at (365, 655) on input.cb1-element >> nth=1
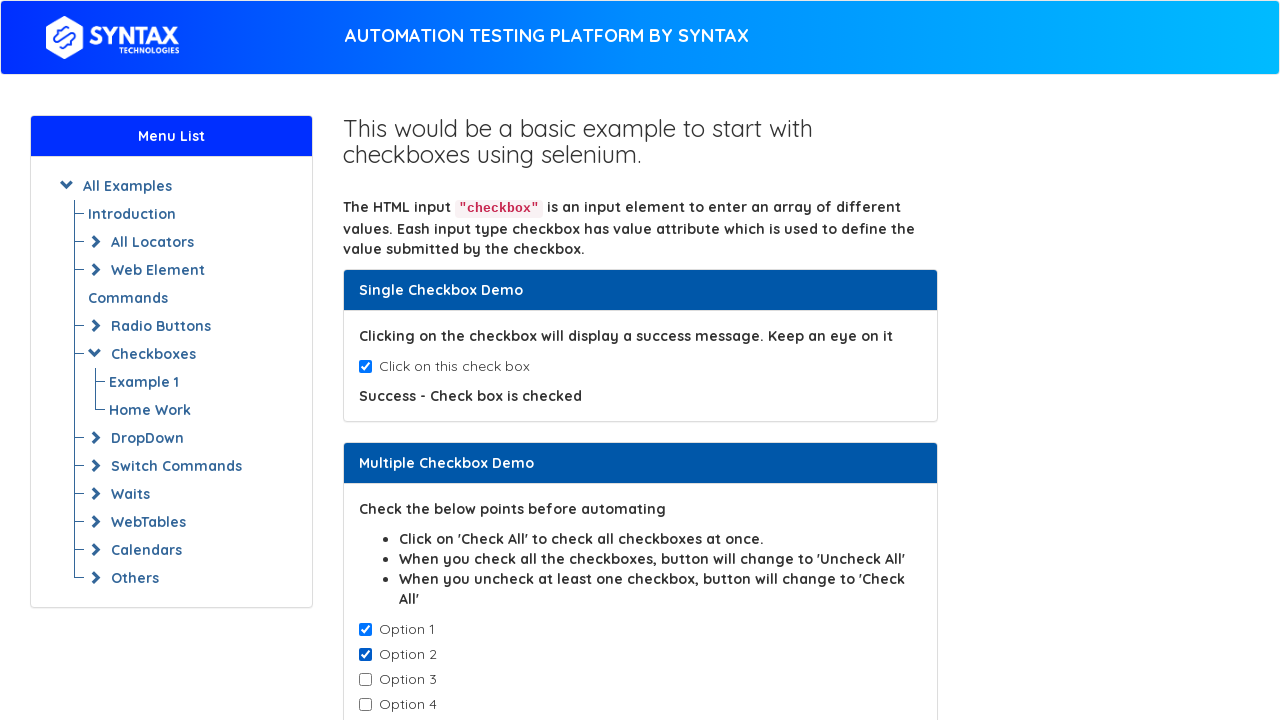

Clicked a checkbox from the 'cb1-element' group at (365, 680) on input.cb1-element >> nth=2
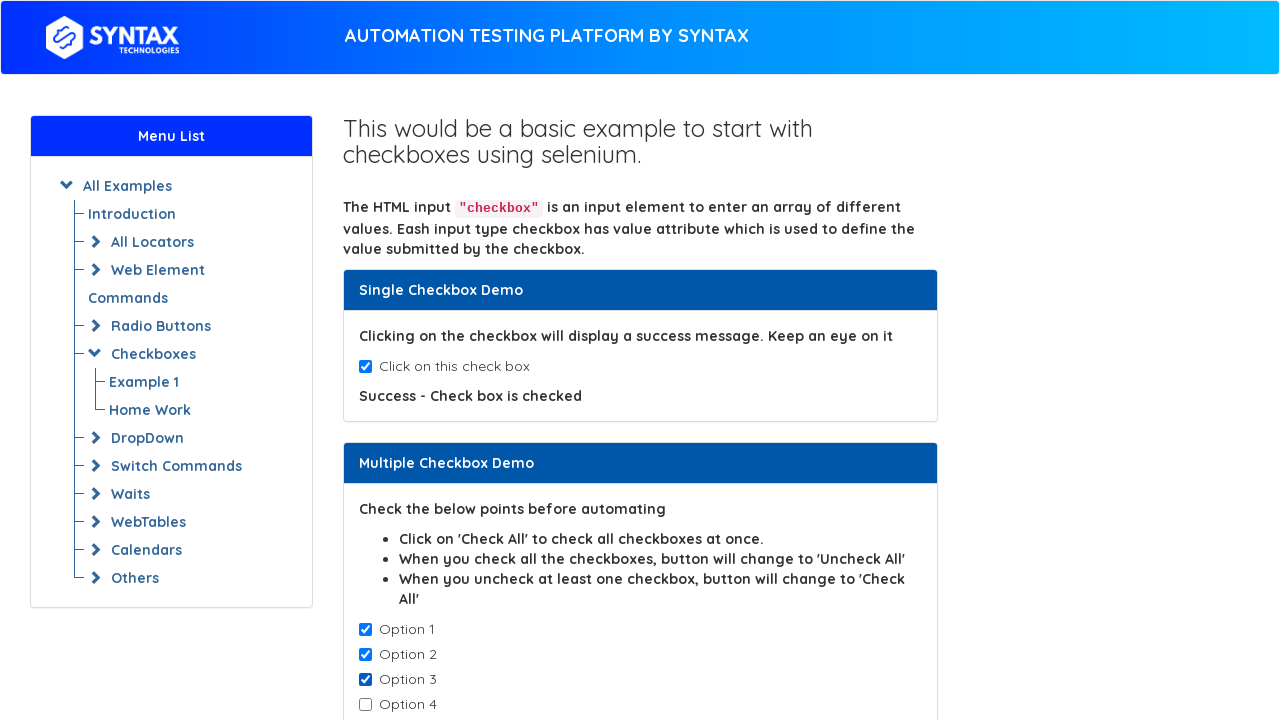

Clicked a checkbox from the 'cb1-element' group at (365, 705) on input.cb1-element >> nth=3
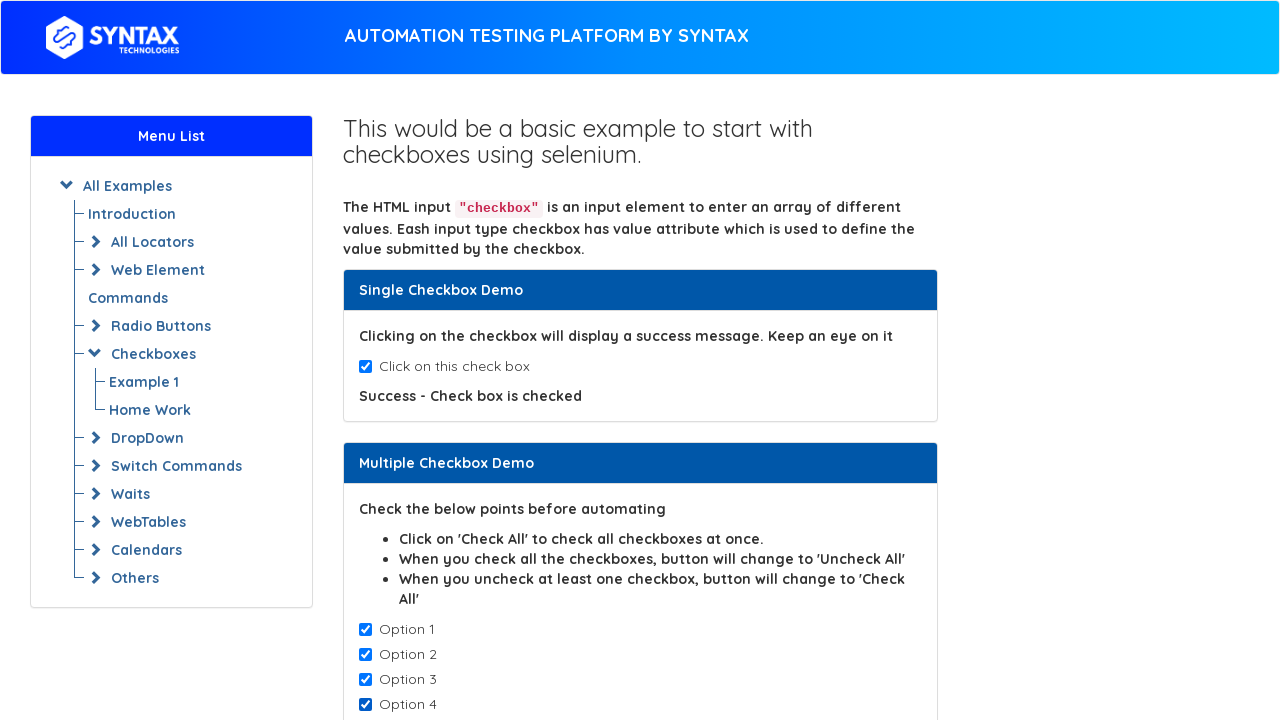

Retrieved value attribute from checkbox
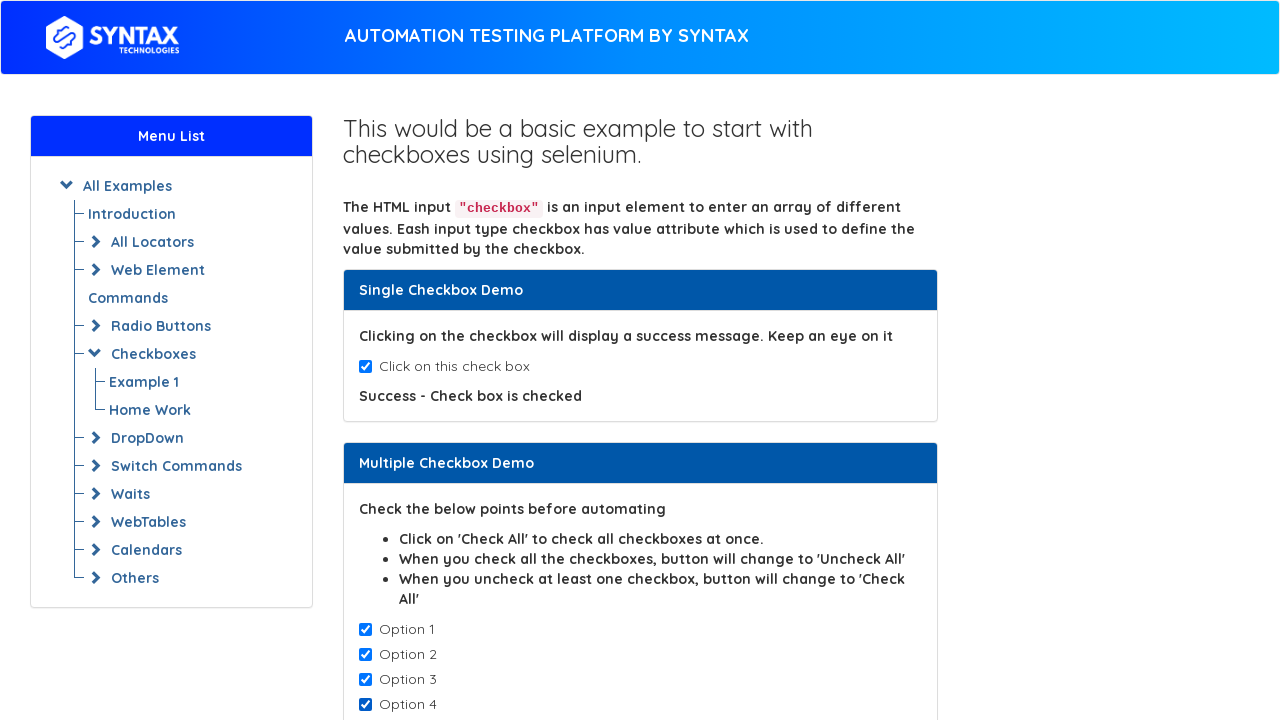

Retrieved value attribute from checkbox
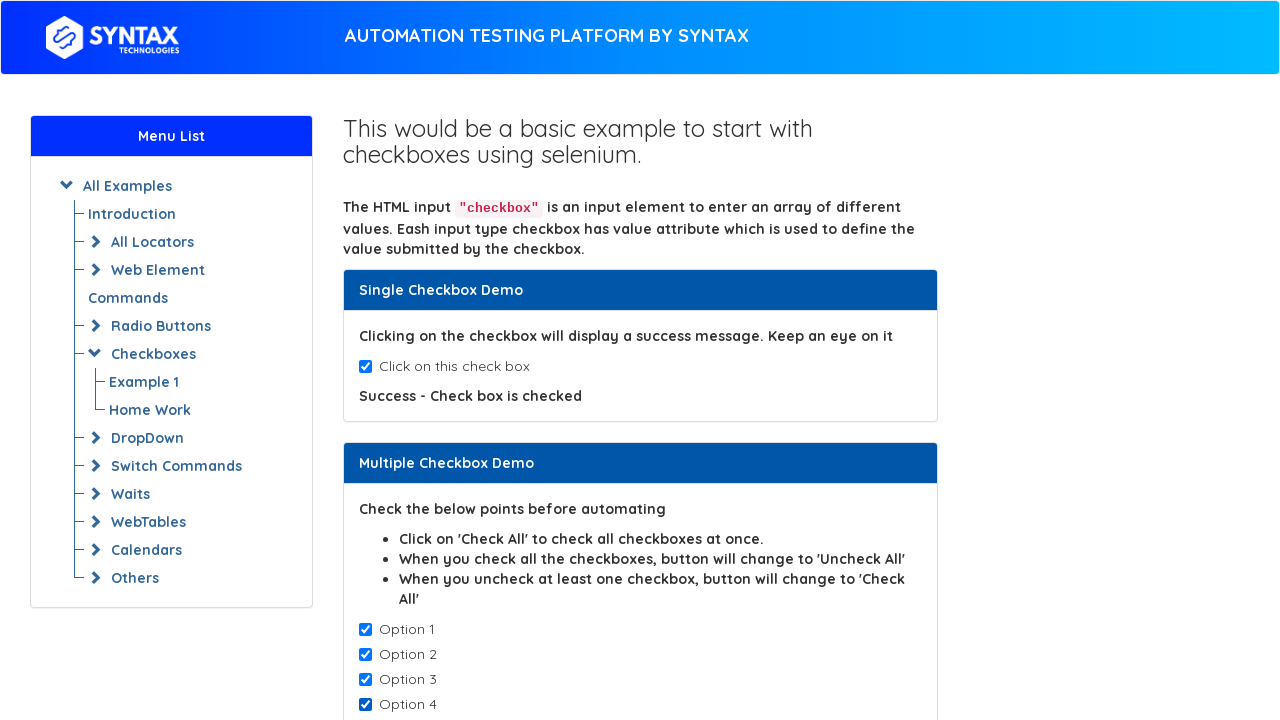

Retrieved value attribute from checkbox
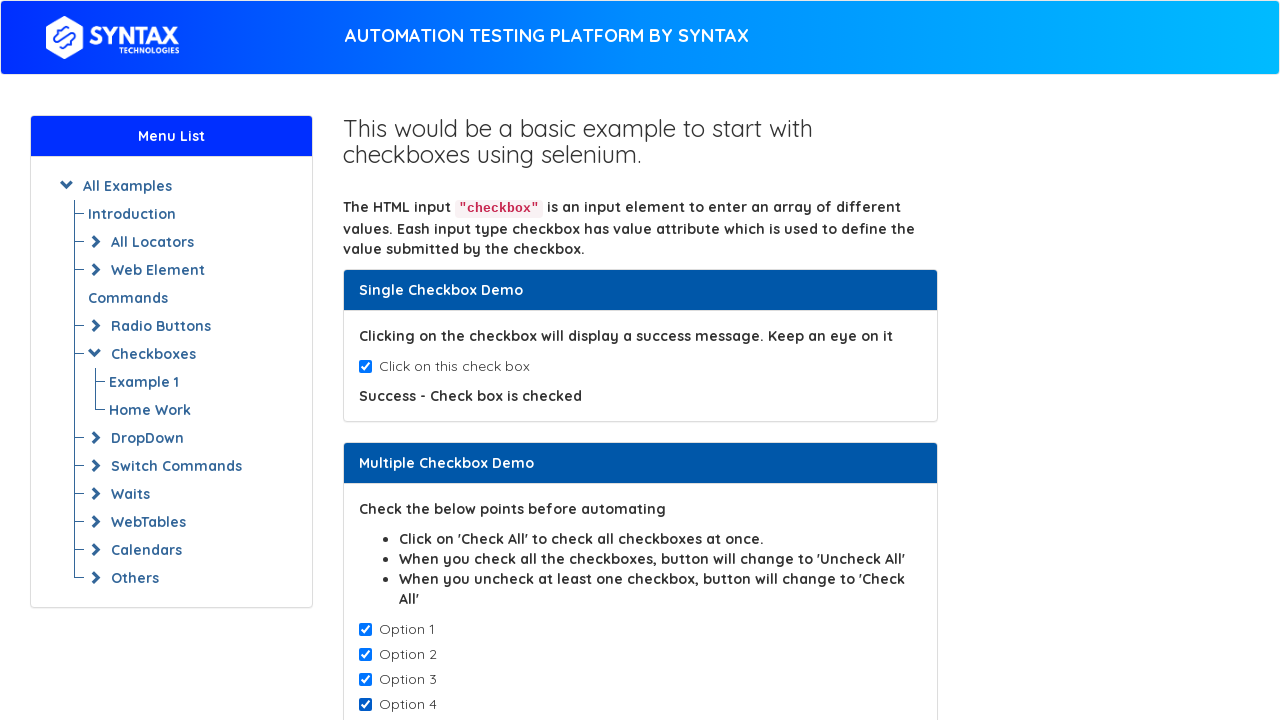

Deselected Option-3 checkbox at (365, 680) on input.cb1-element >> nth=2
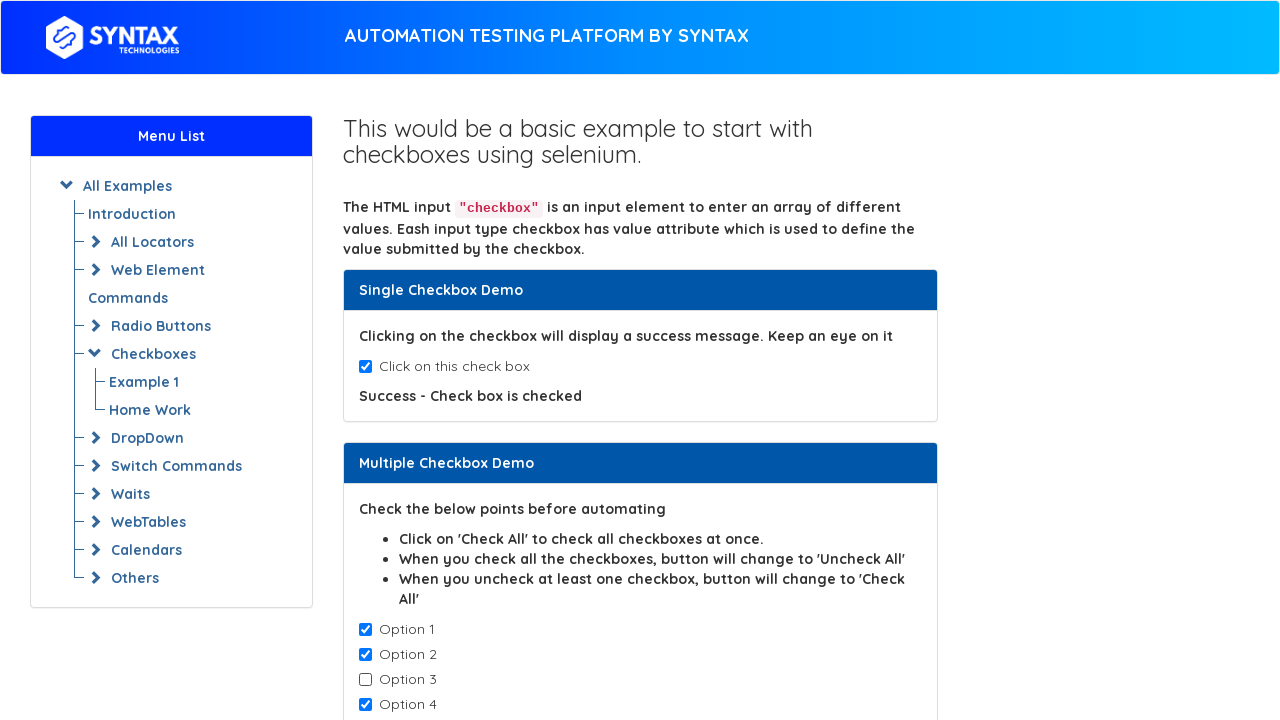

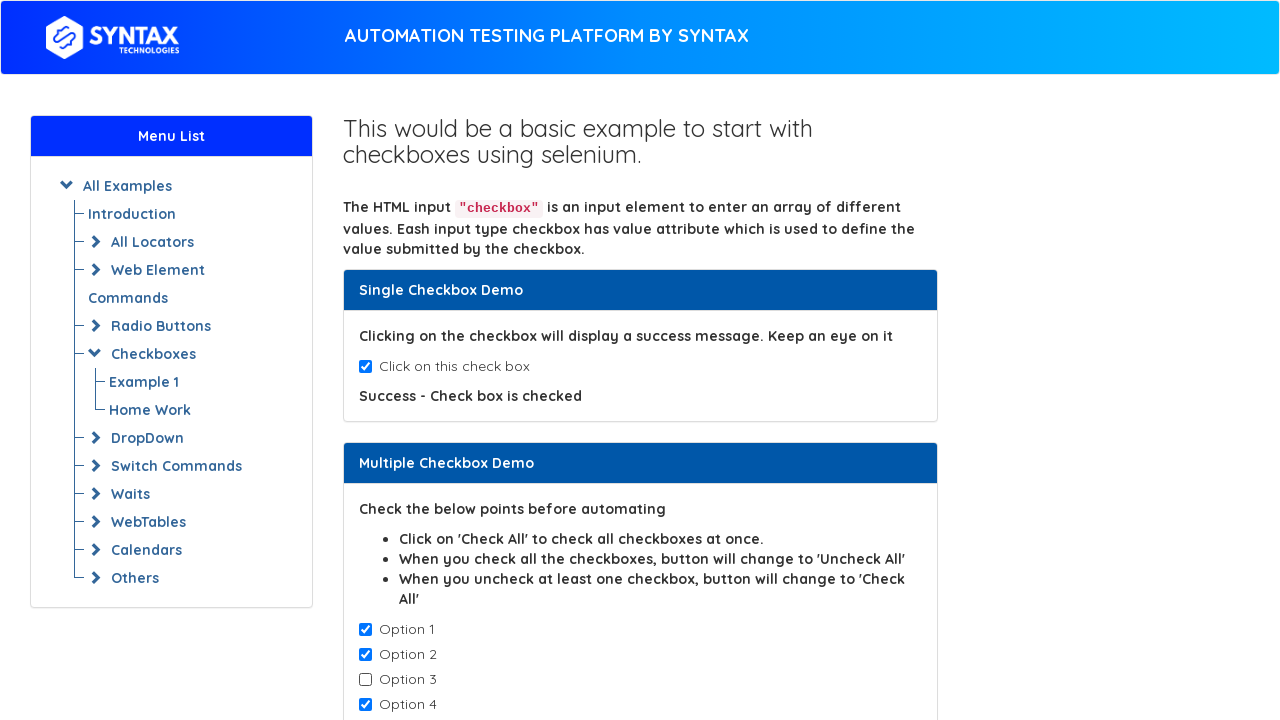